Tests page scrolling functionality by scrolling to bottom and then back to top of the Selenium website

Starting URL: https://www.selenium.dev

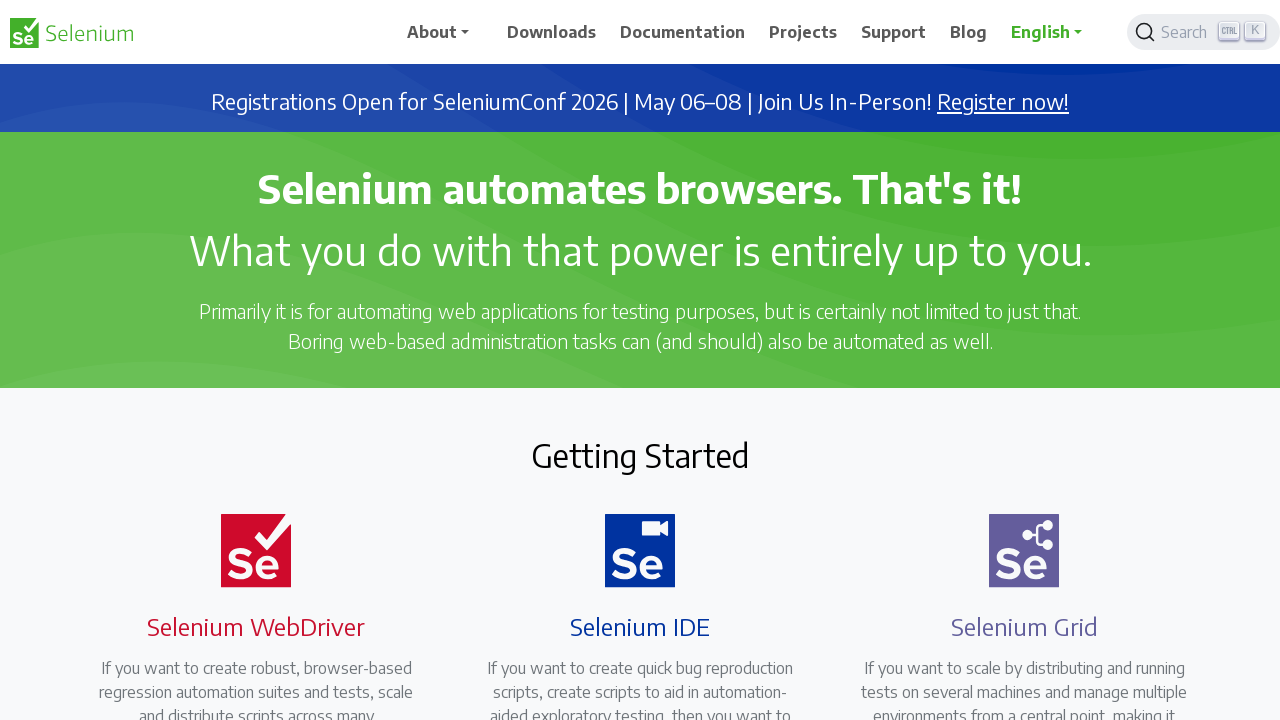

Scrolled to bottom of Selenium website page
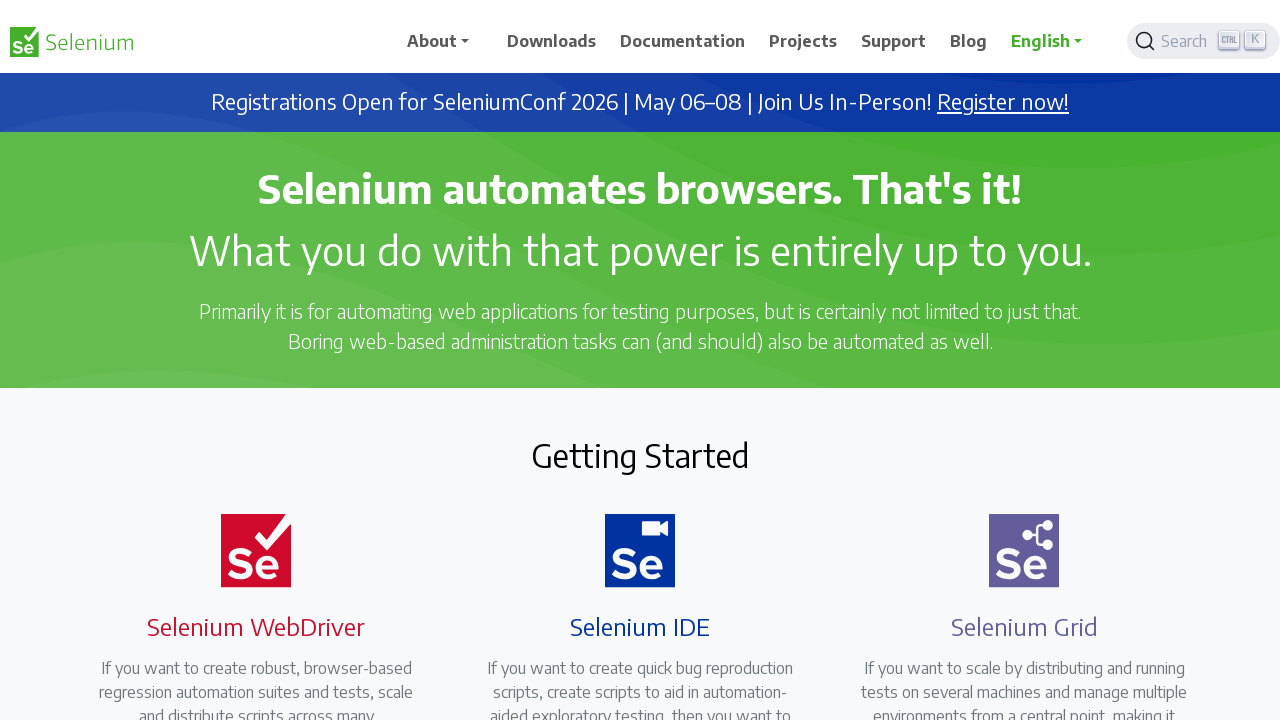

Waited 3 seconds at bottom of page
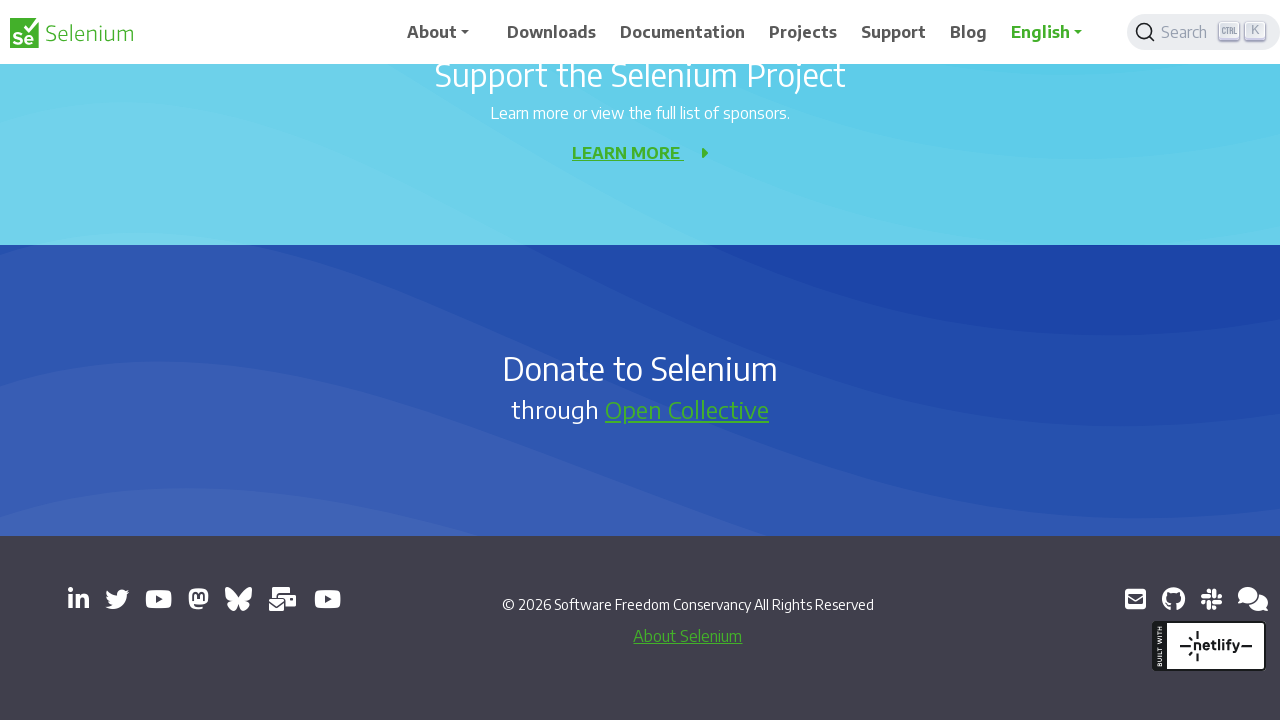

Scrolled back to top of Selenium website page
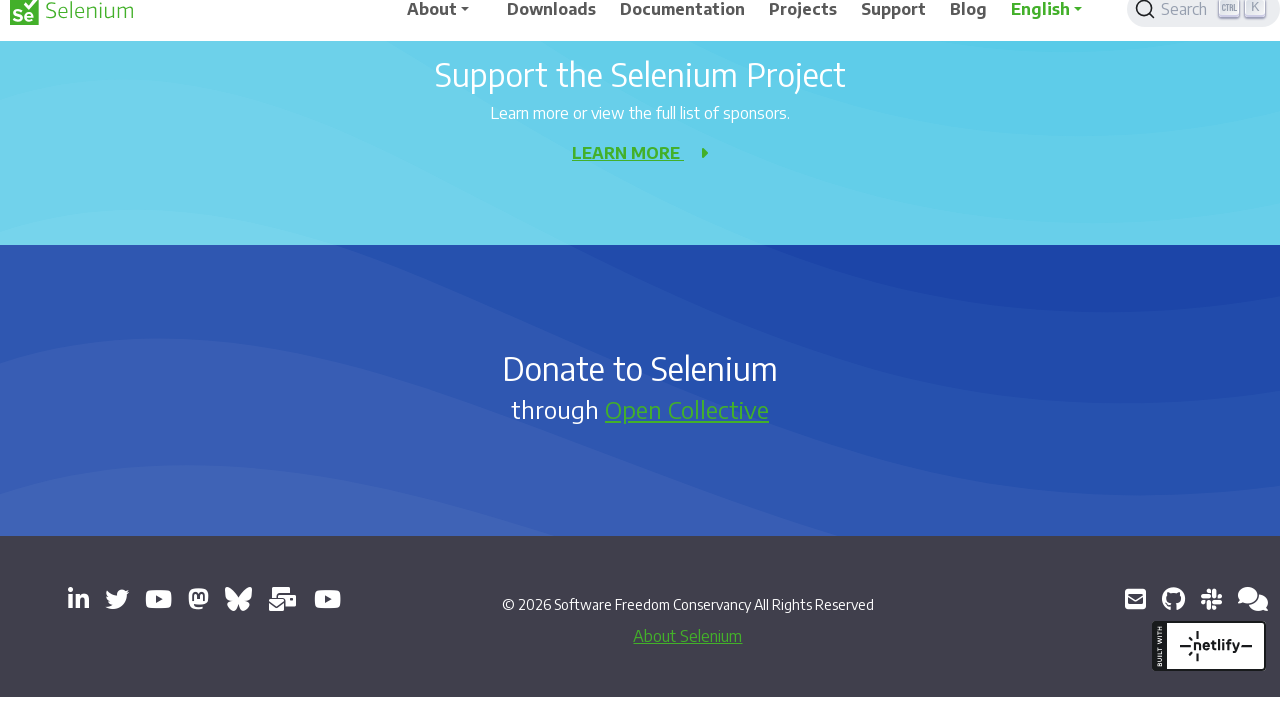

Waited 3 seconds at top of page
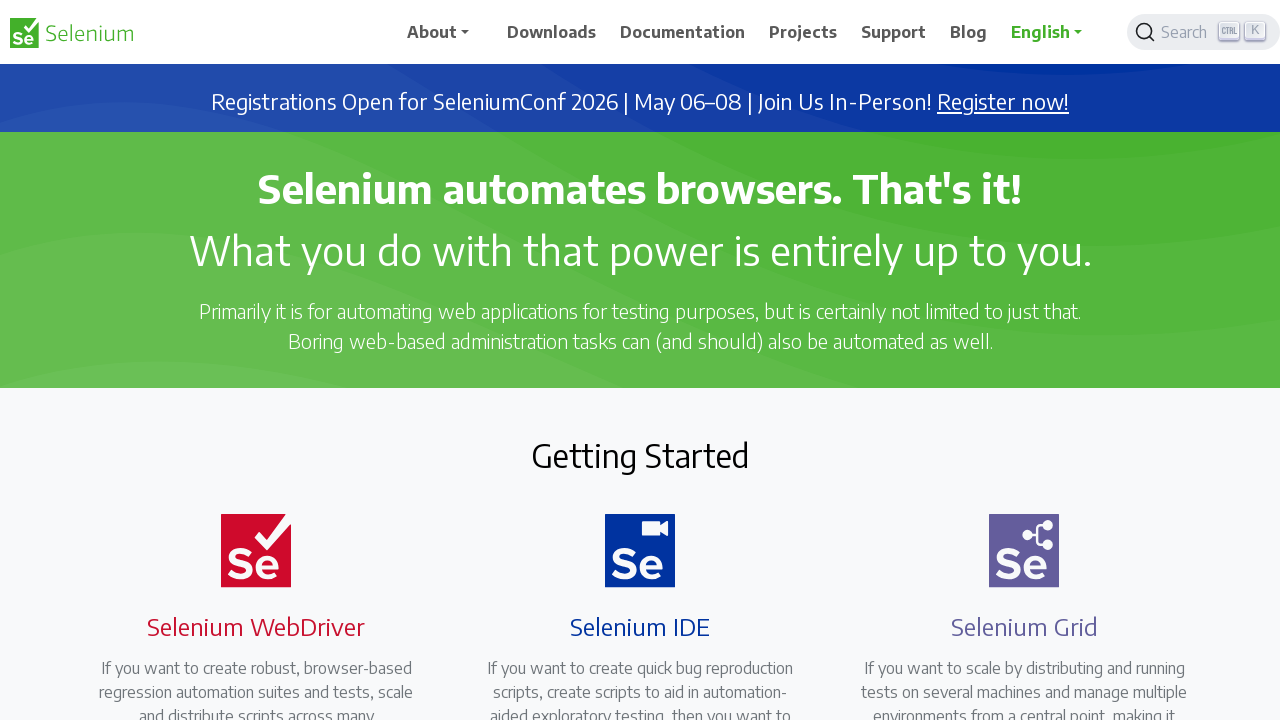

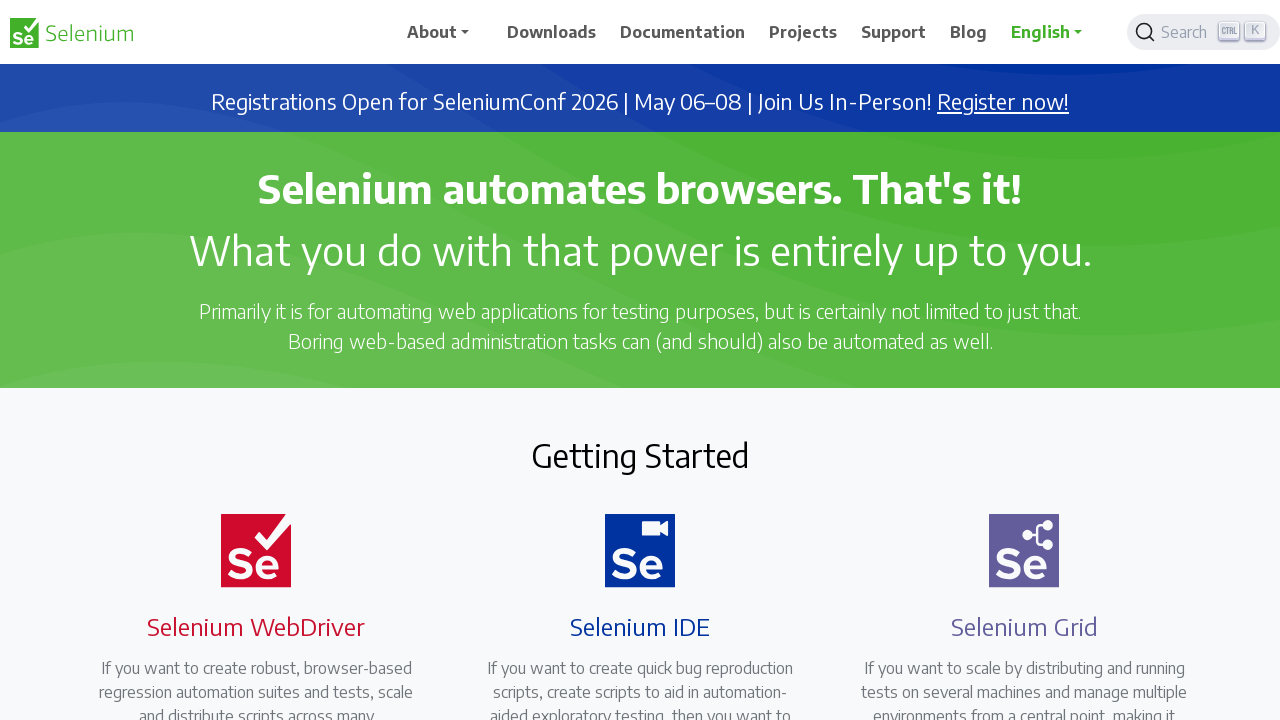